Opens a link in a new tab and demonstrates switching between the original tab and the new tab.

Starting URL: https://the-internet.herokuapp.com/

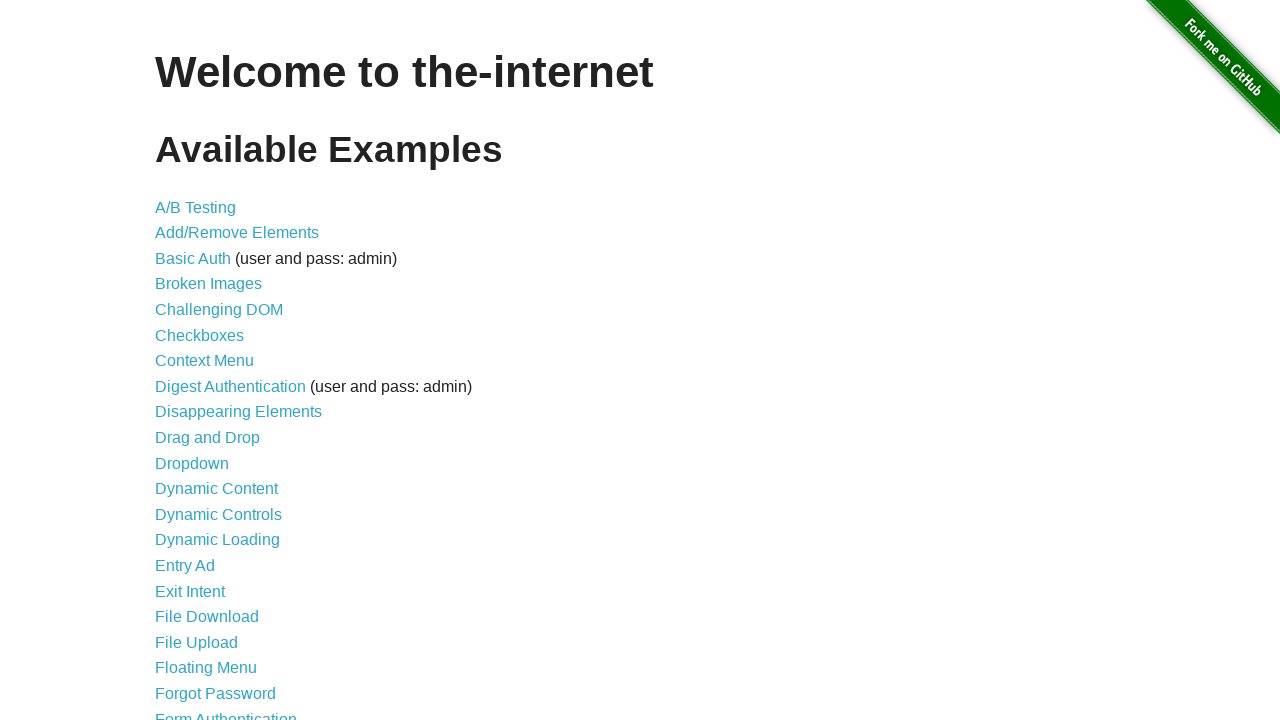

Created a new tab/page
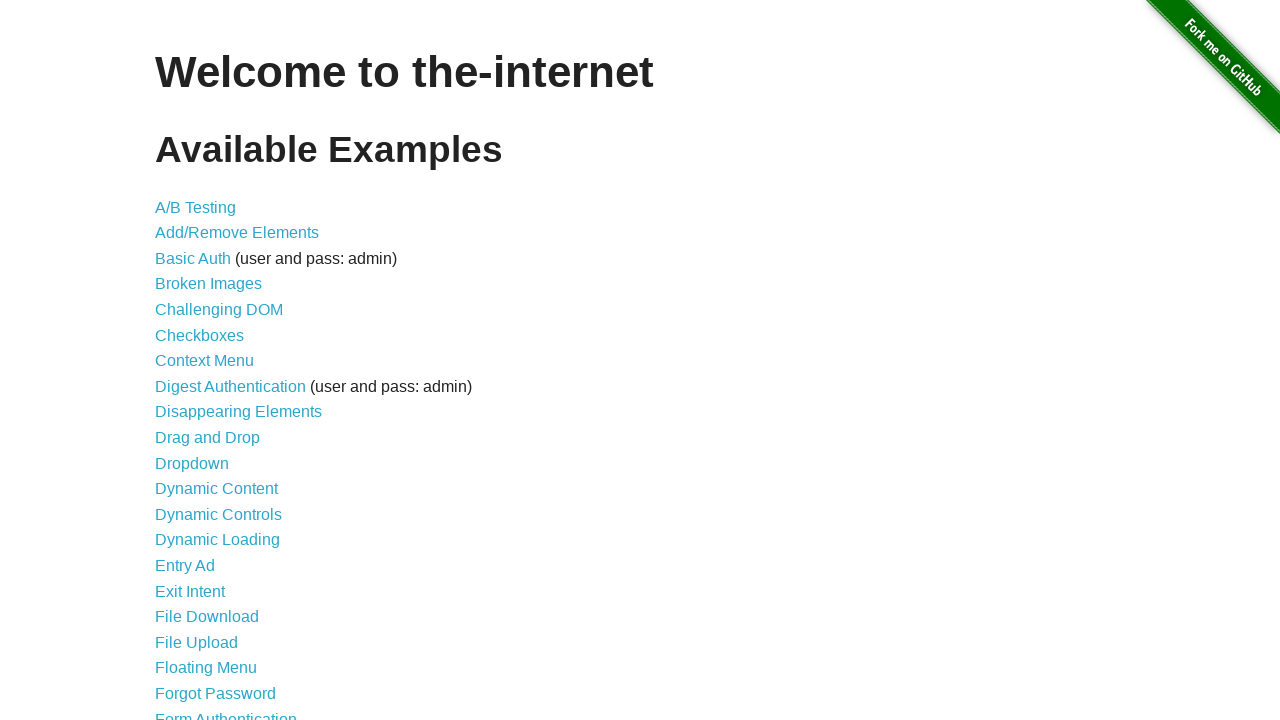

Navigated to A/B Testing page in new tab
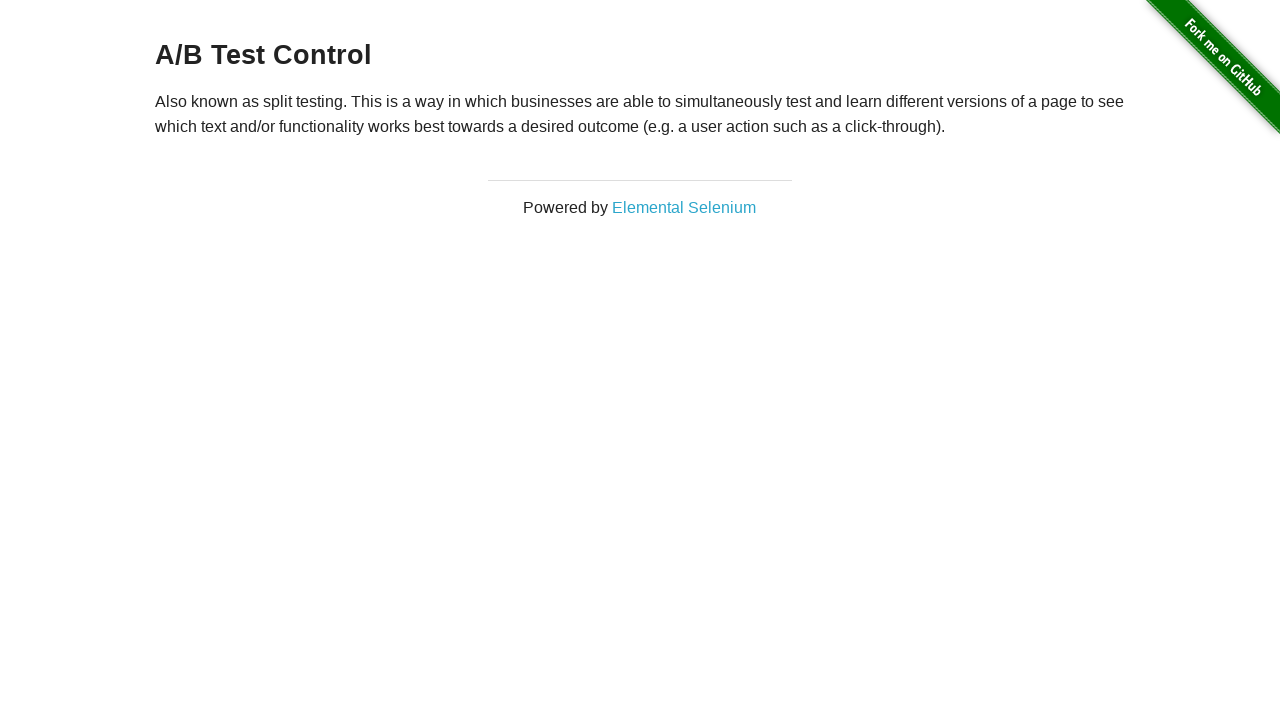

Switched to the new tab
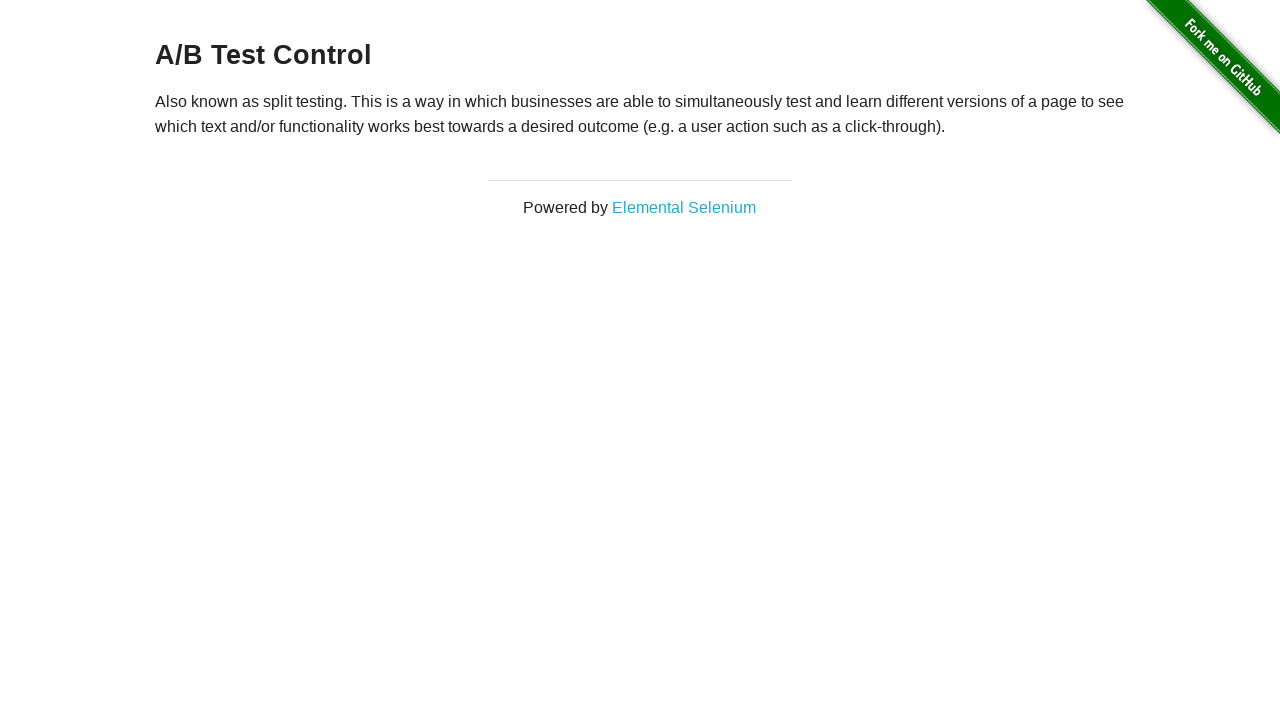

Waited for new tab page to load completely
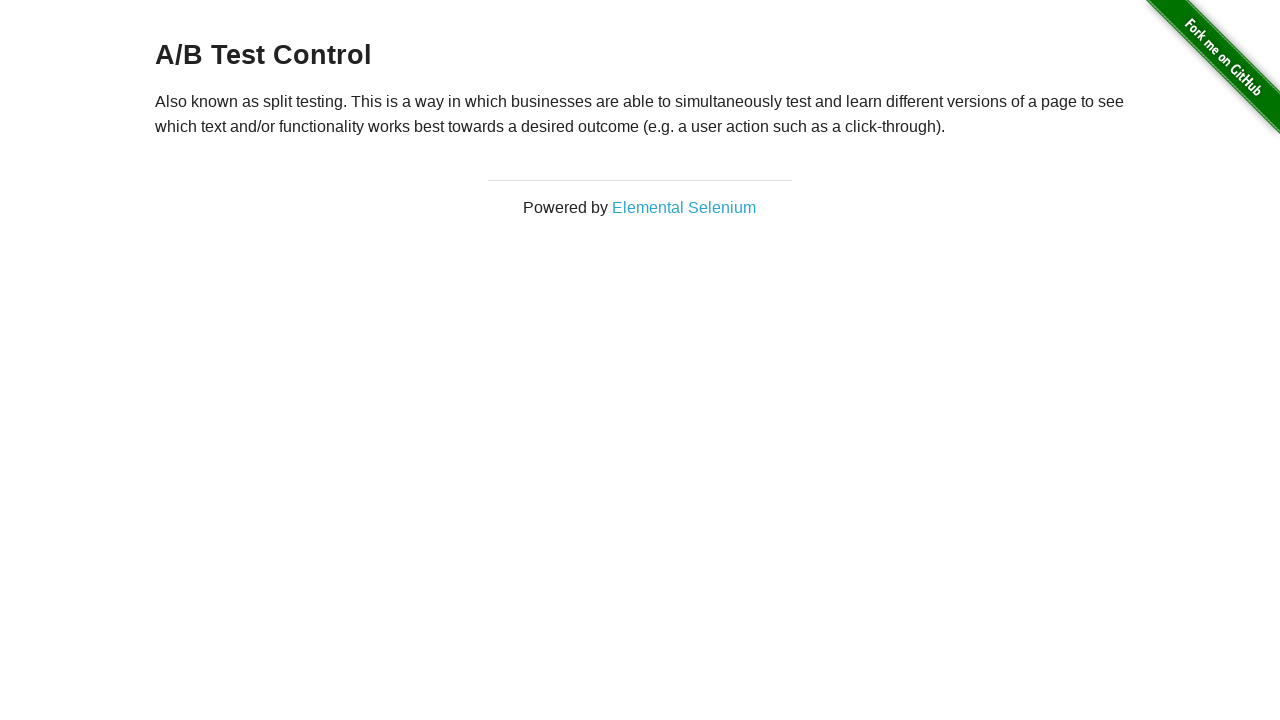

Switched back to the original tab
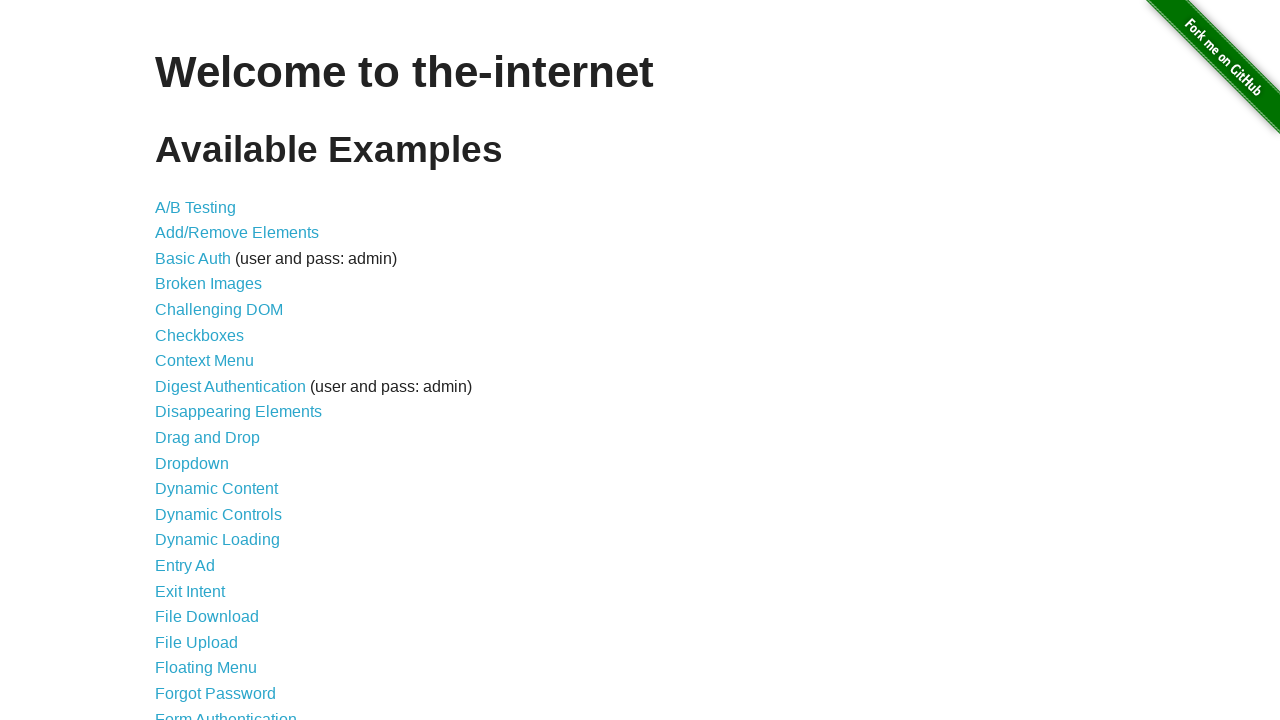

Waited for original tab page to load completely
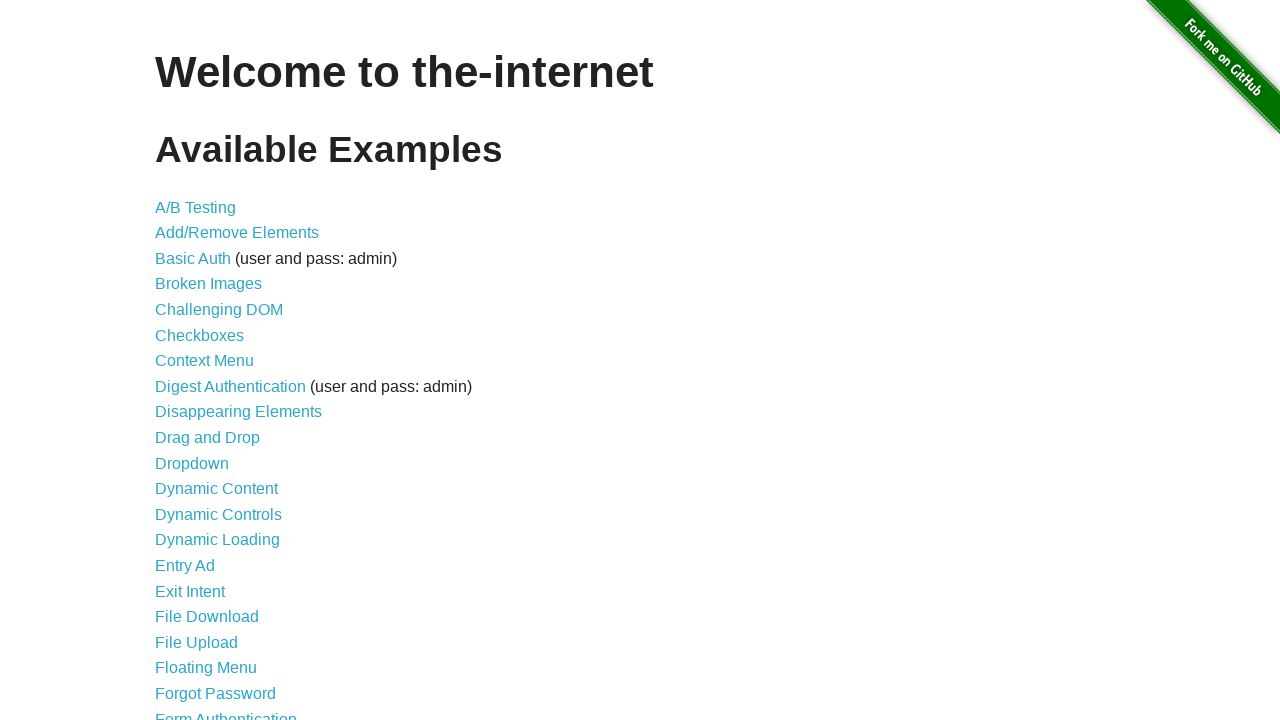

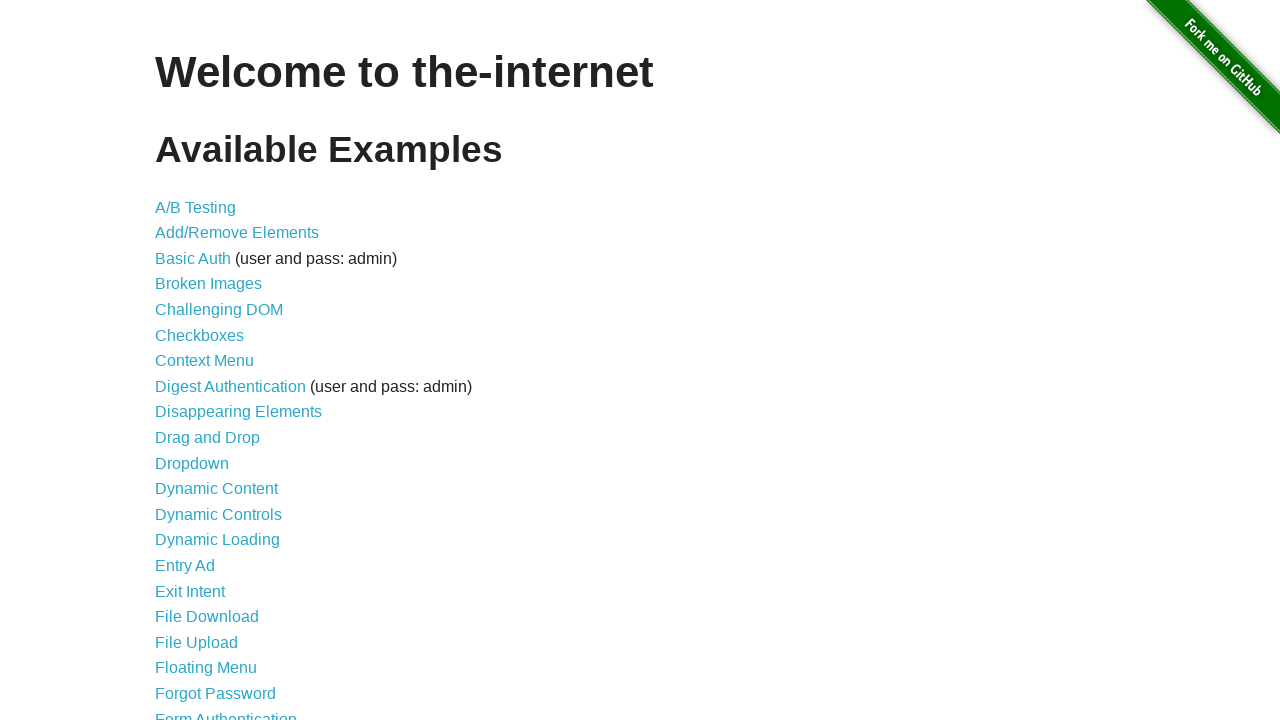